Solves a math problem by extracting a value from an image attribute, calculating the result, and submitting a form with the answer along with checkbox and radio button selections

Starting URL: http://suninjuly.github.io/get_attribute.html

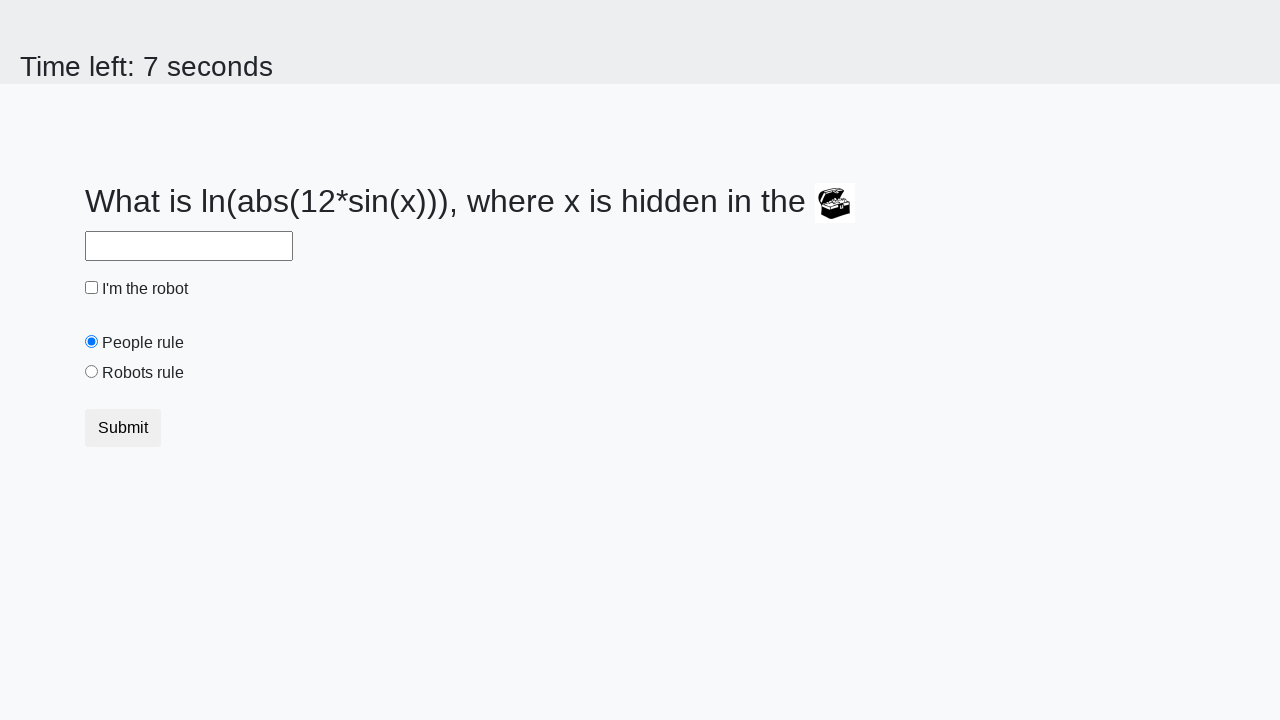

Located image element in form group
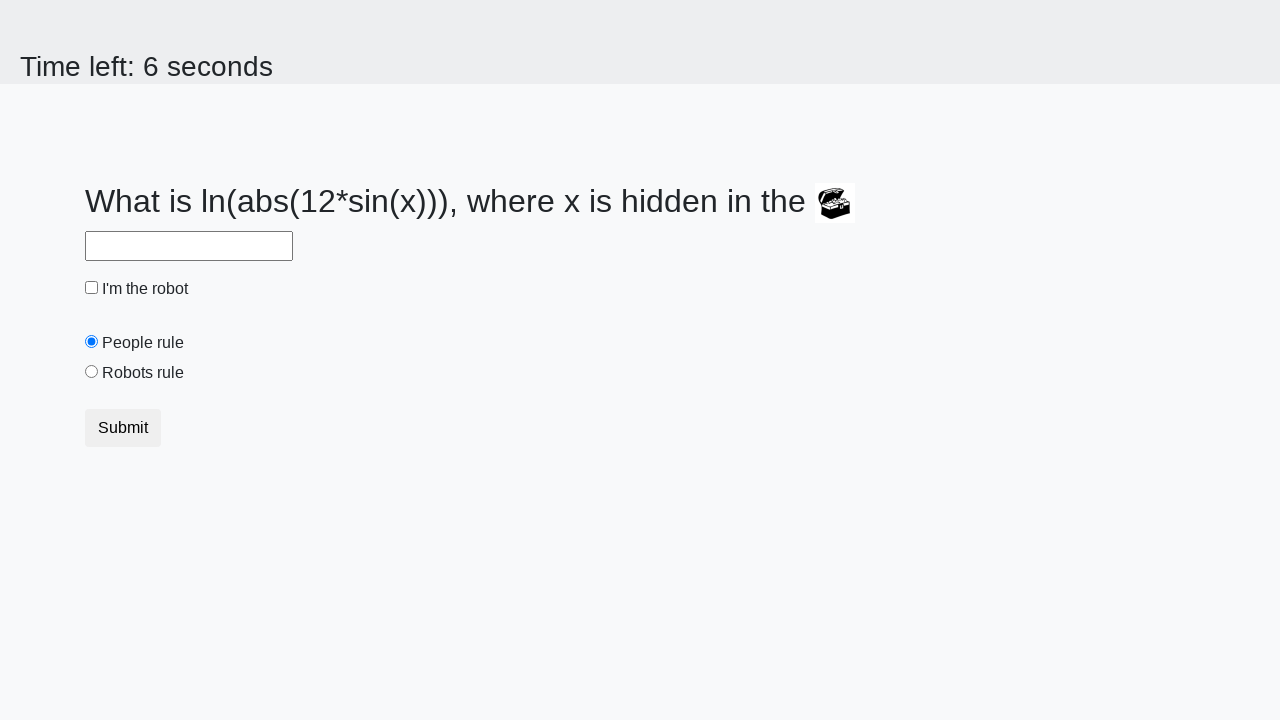

Extracted value from image attribute: 841
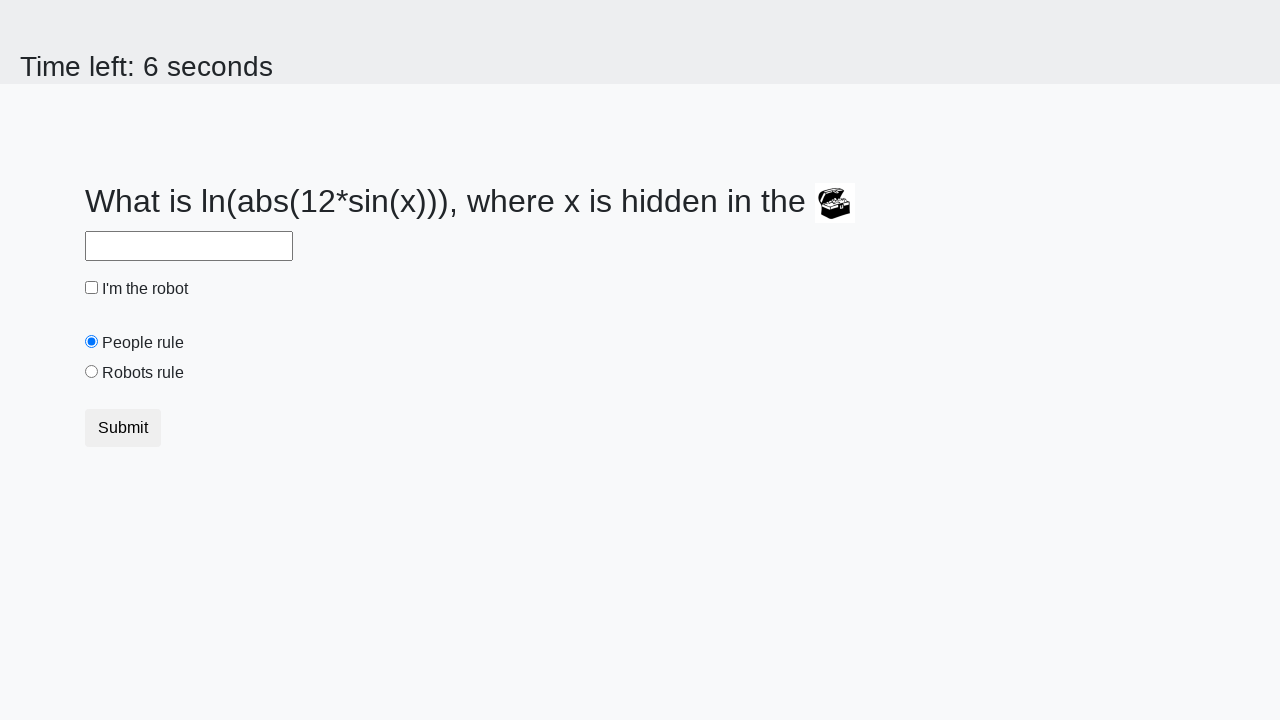

Calculated math result: 2.276119752344634
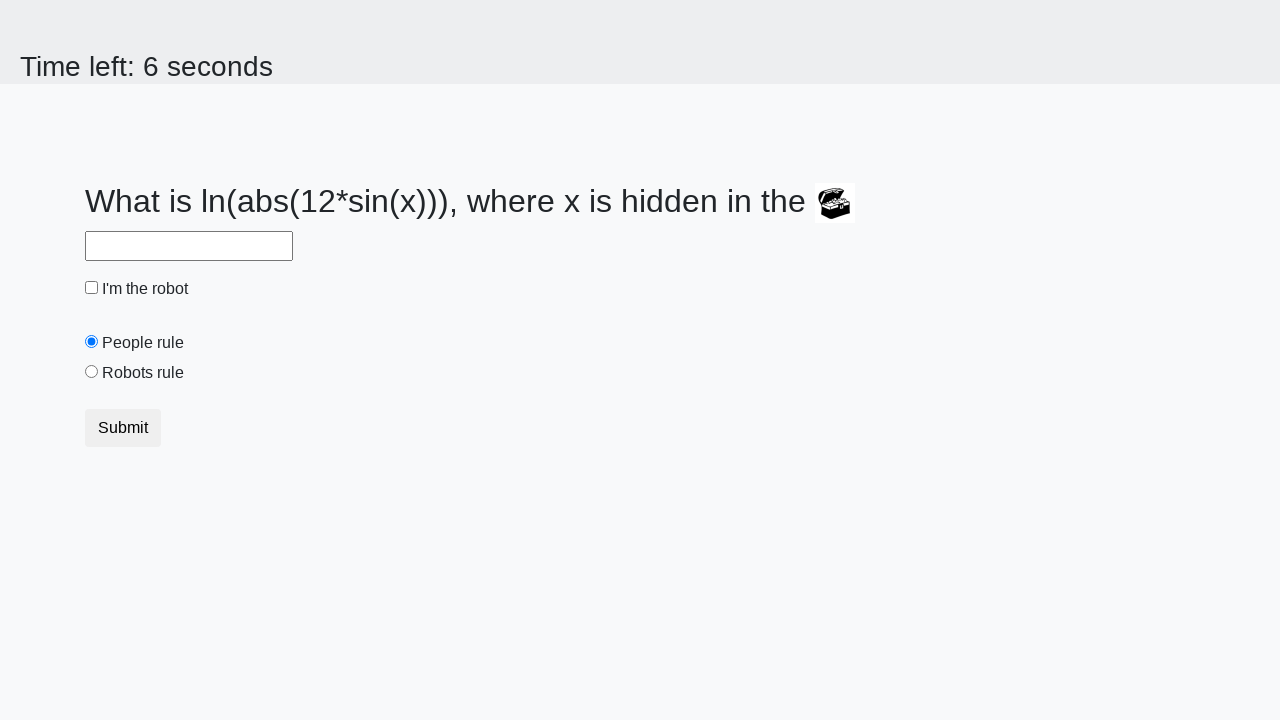

Filled answer field with calculated result on #answer
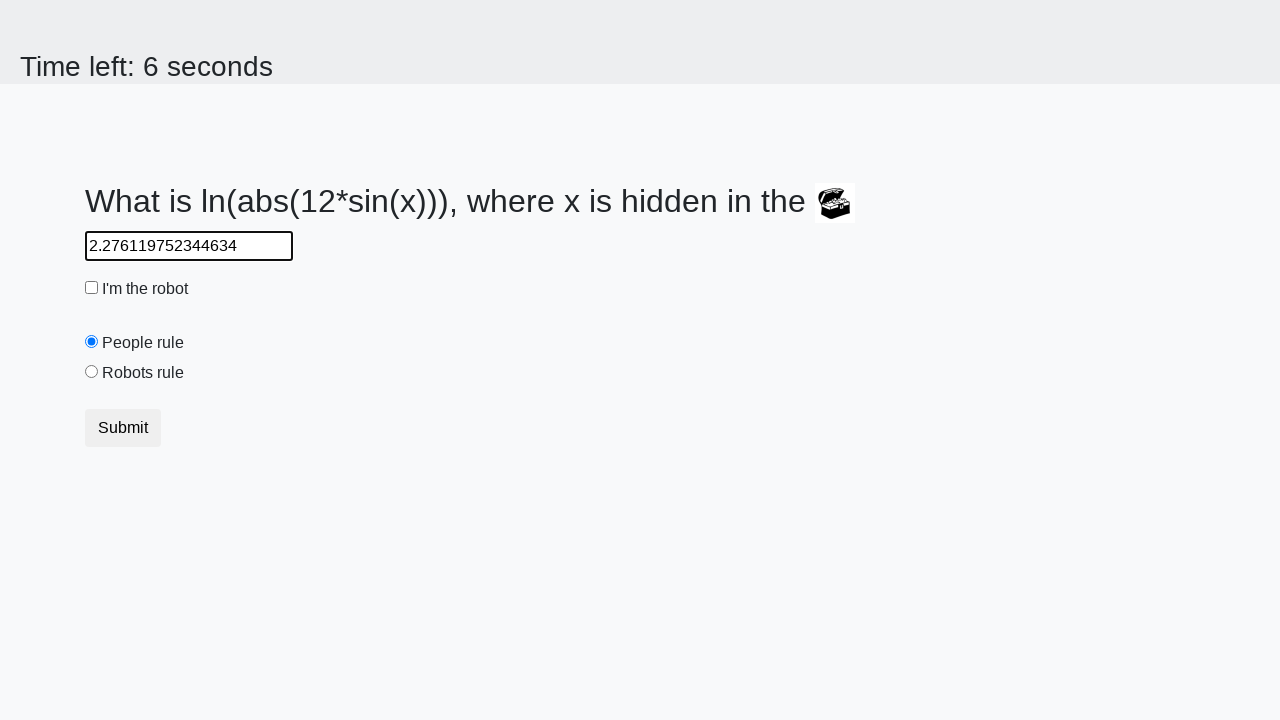

Checked the 'I'm the robot' checkbox at (92, 288) on [type='checkbox']
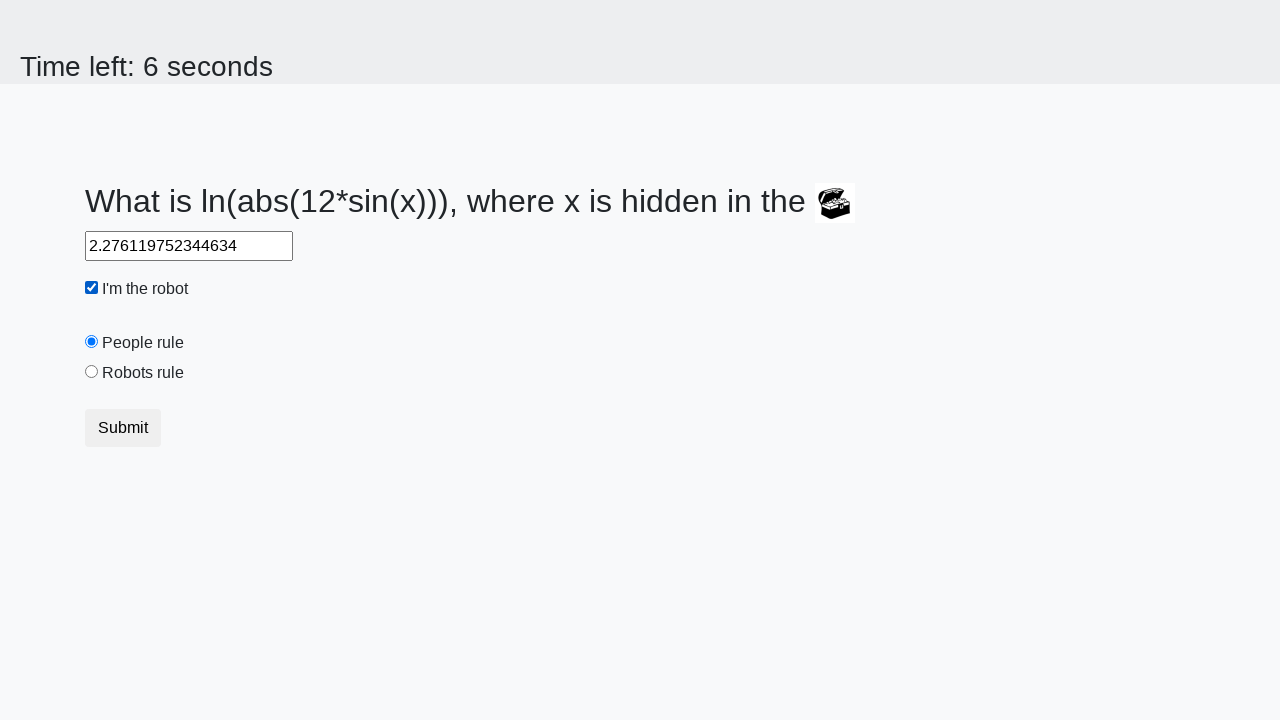

Selected 'Robots rule!' radio button at (92, 372) on [value='robots']
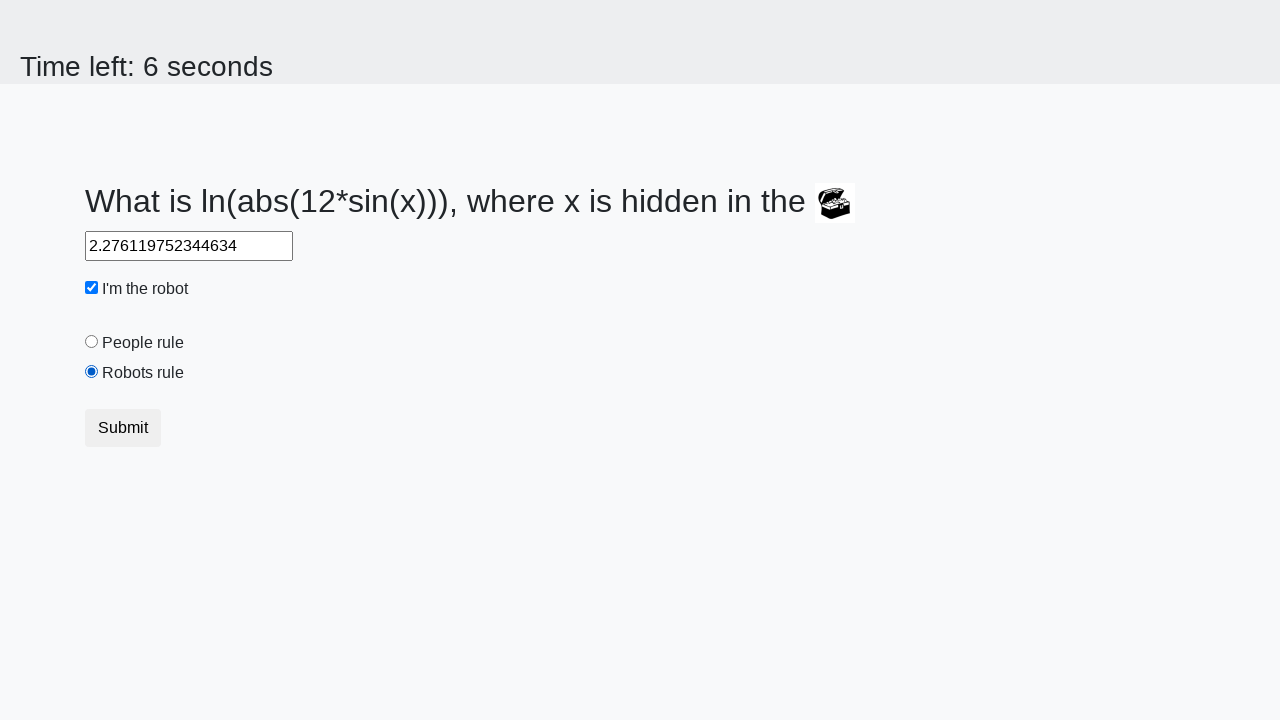

Clicked submit button to complete form at (123, 428) on button.btn
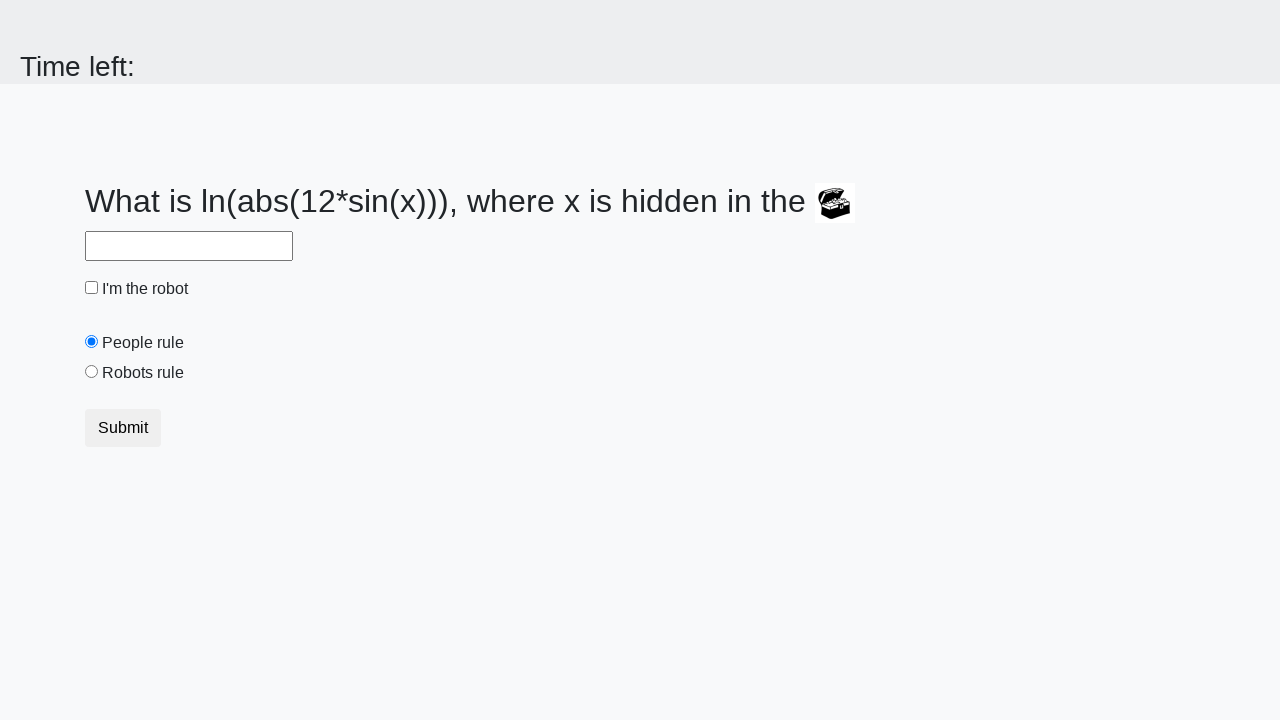

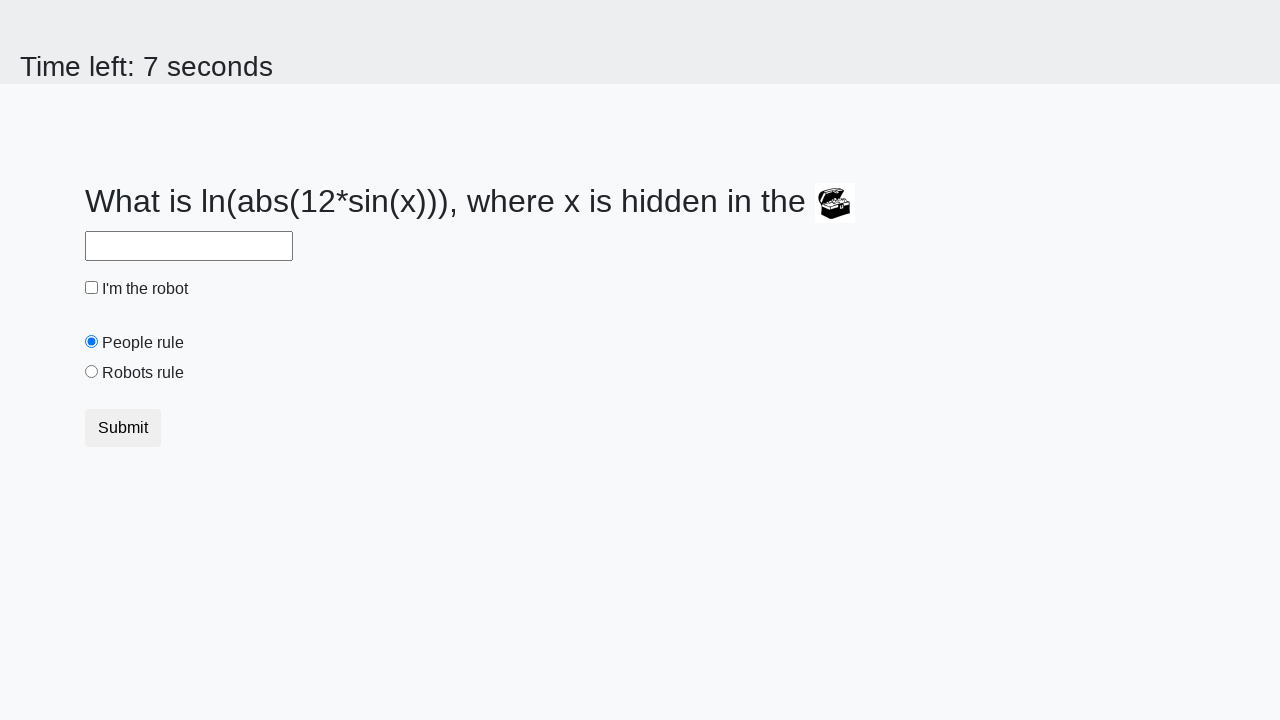